Navigates to the Koel QA application homepage and verifies that the URL is correctly loaded.

Starting URL: https://qa.koel.app/

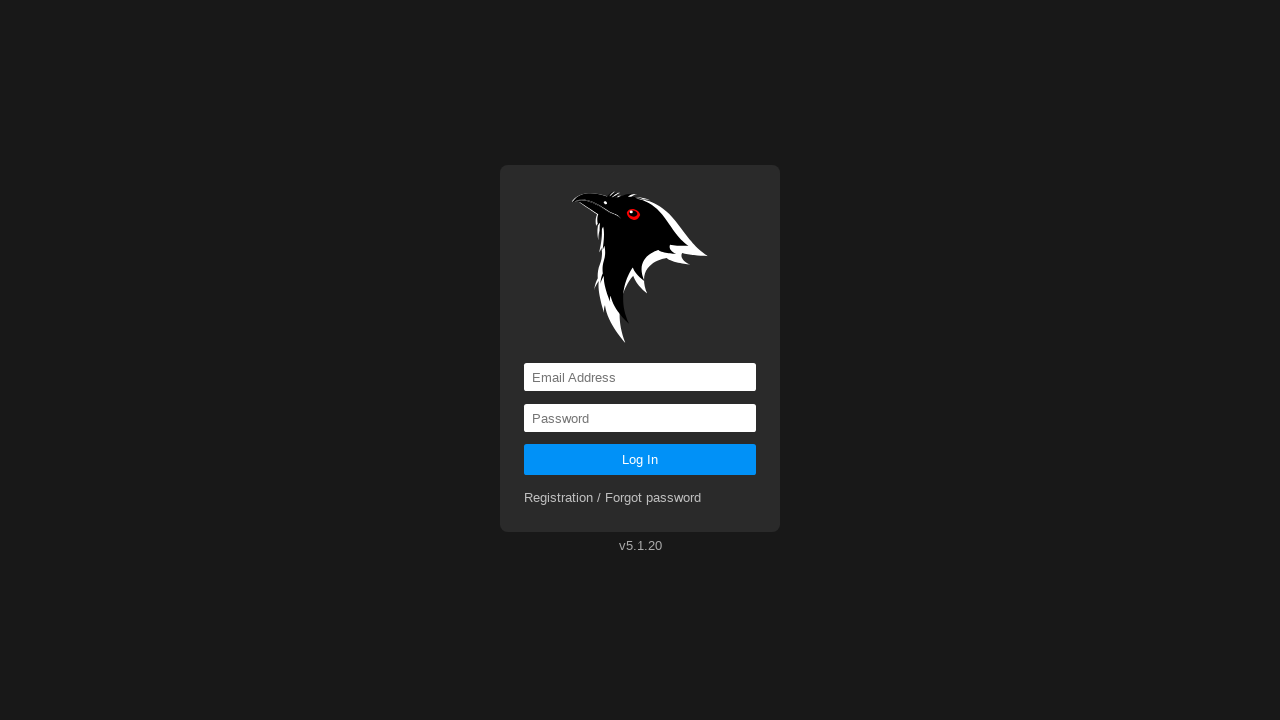

Navigated to Koel QA application homepage at https://qa.koel.app/
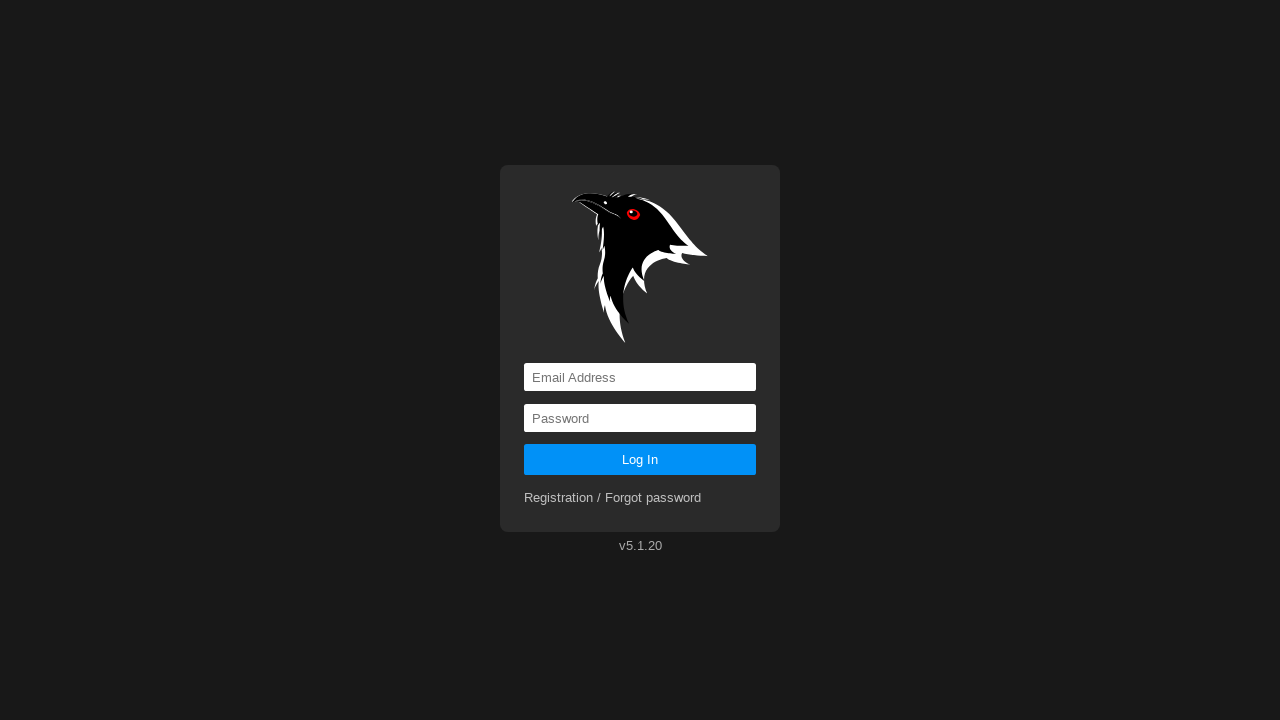

Verified that the URL is correctly loaded at https://qa.koel.app/
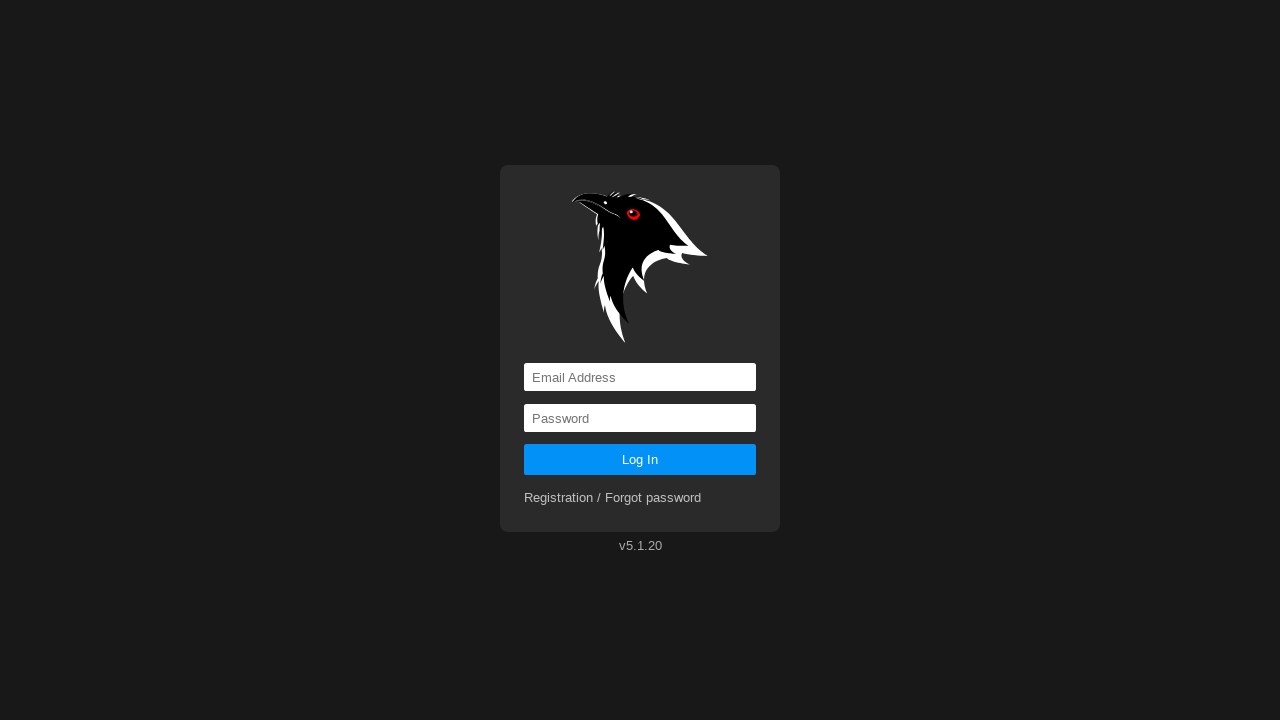

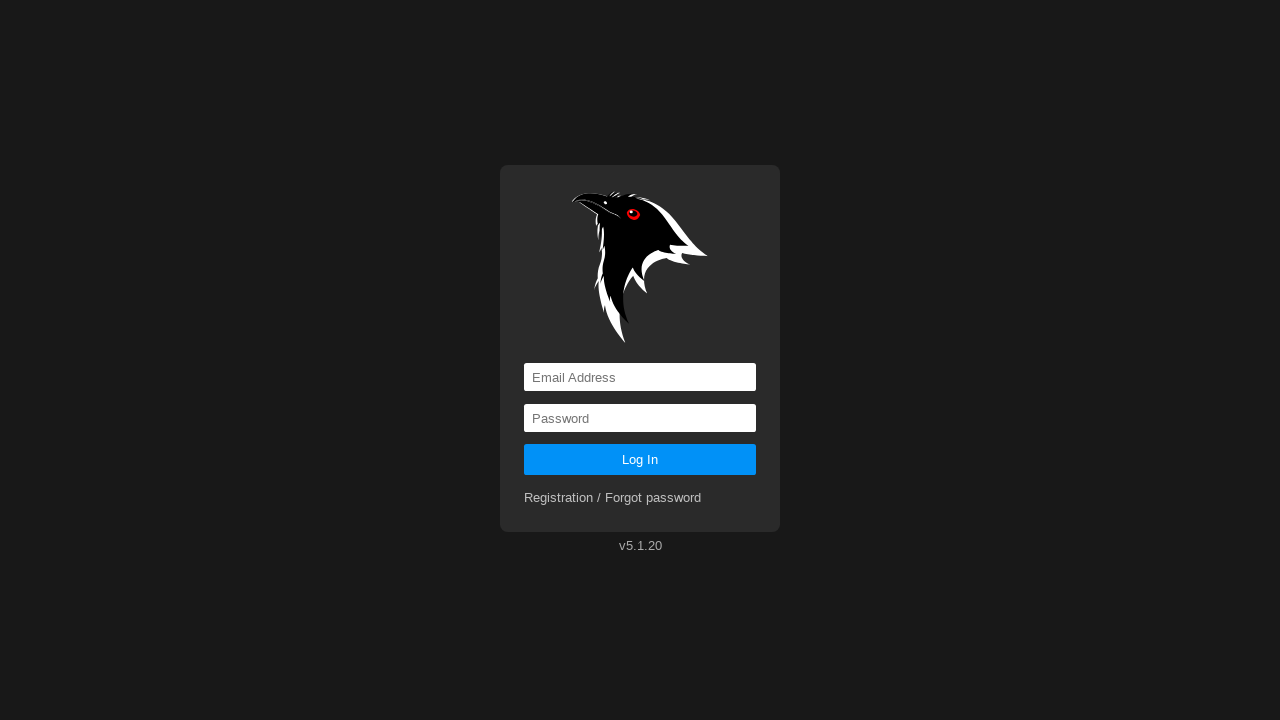